Tests the OpenCart shopping cart page by clicking on the Shopping Cart link in the navigation and then clicking on the Shopping Cart heading.

Starting URL: https://naveenautomationlabs.com/opencart/

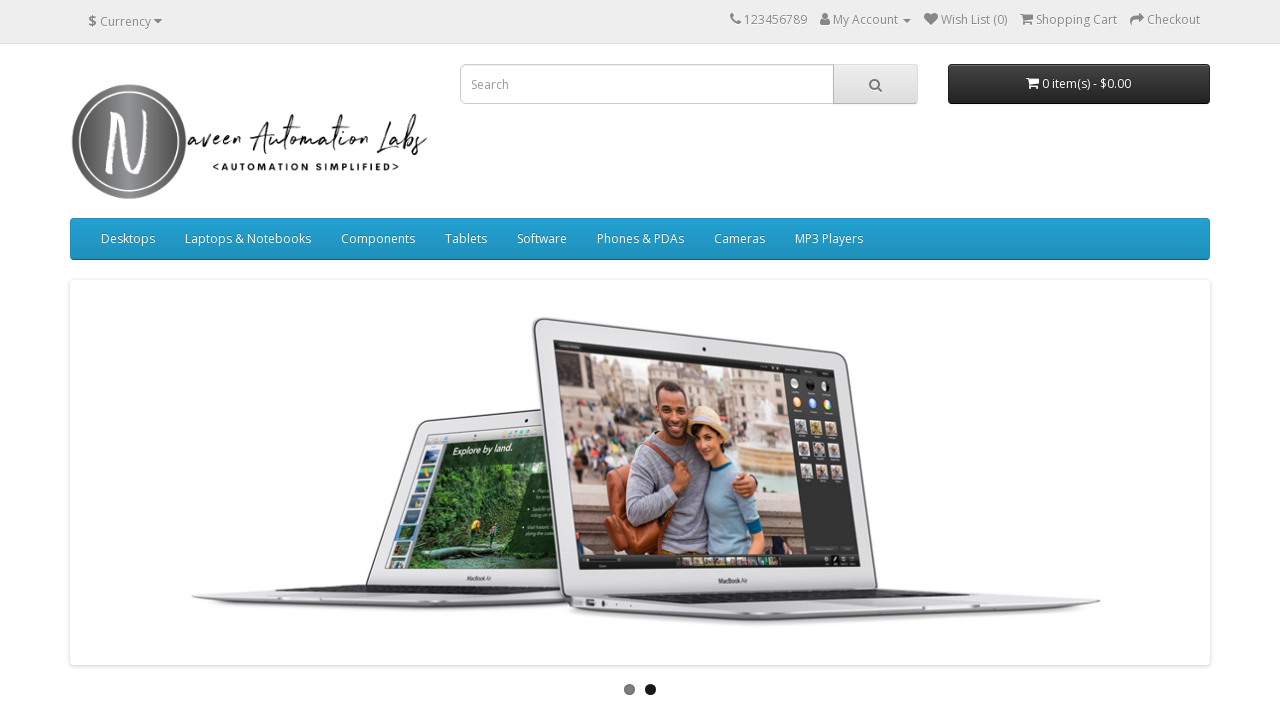

Clicked Shopping Cart link in navigation at (1076, 20) on xpath=//span[normalize-space()='Shopping Cart']
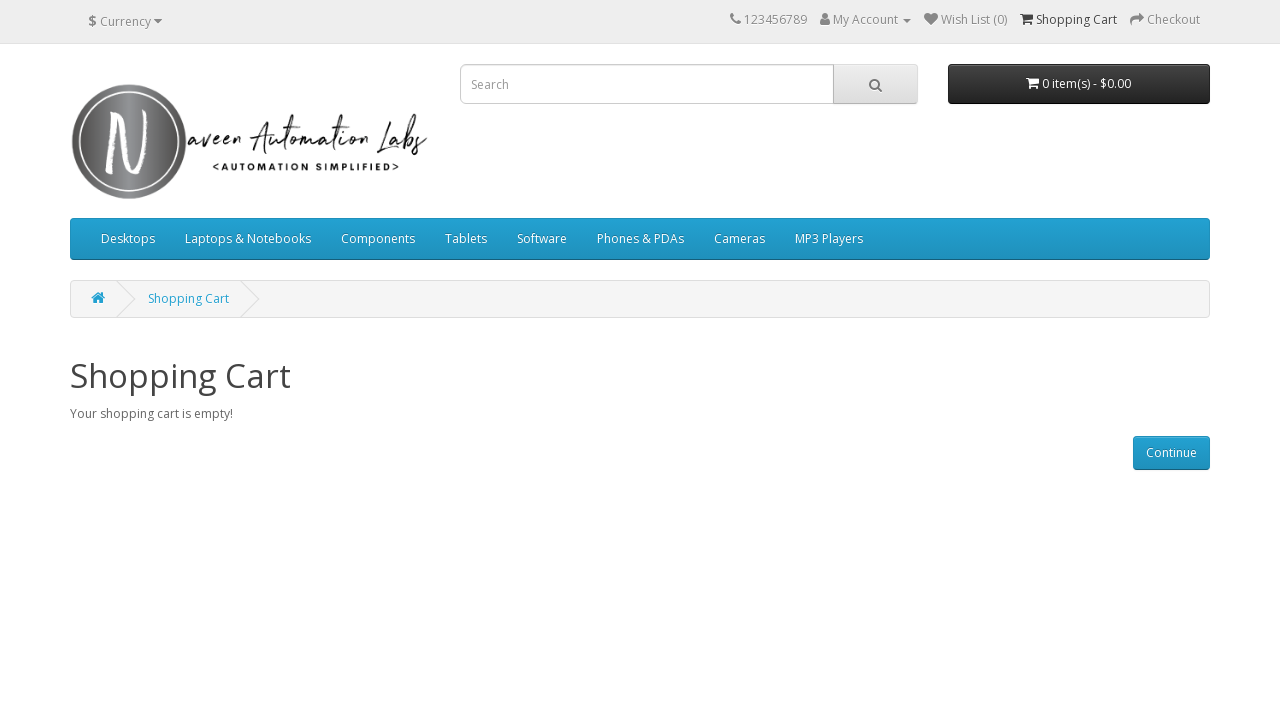

Clicked Shopping Cart heading at (640, 376) on xpath=//h1[normalize-space()='Shopping Cart']
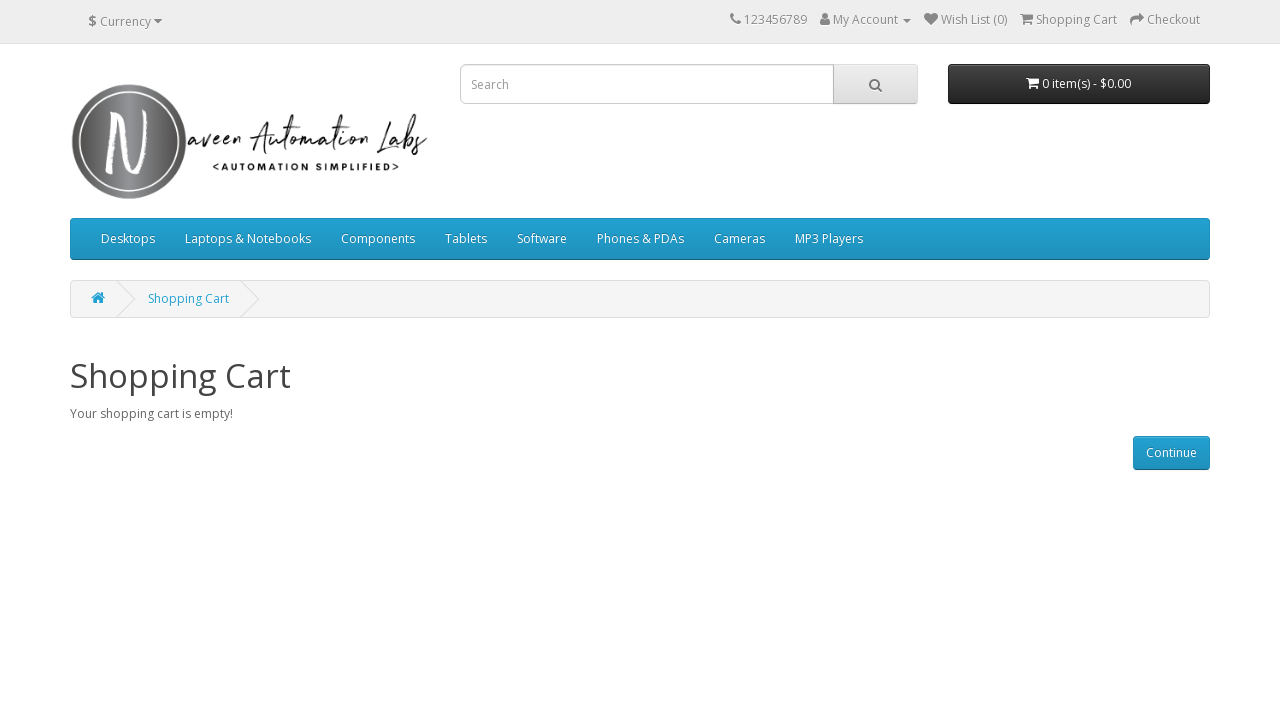

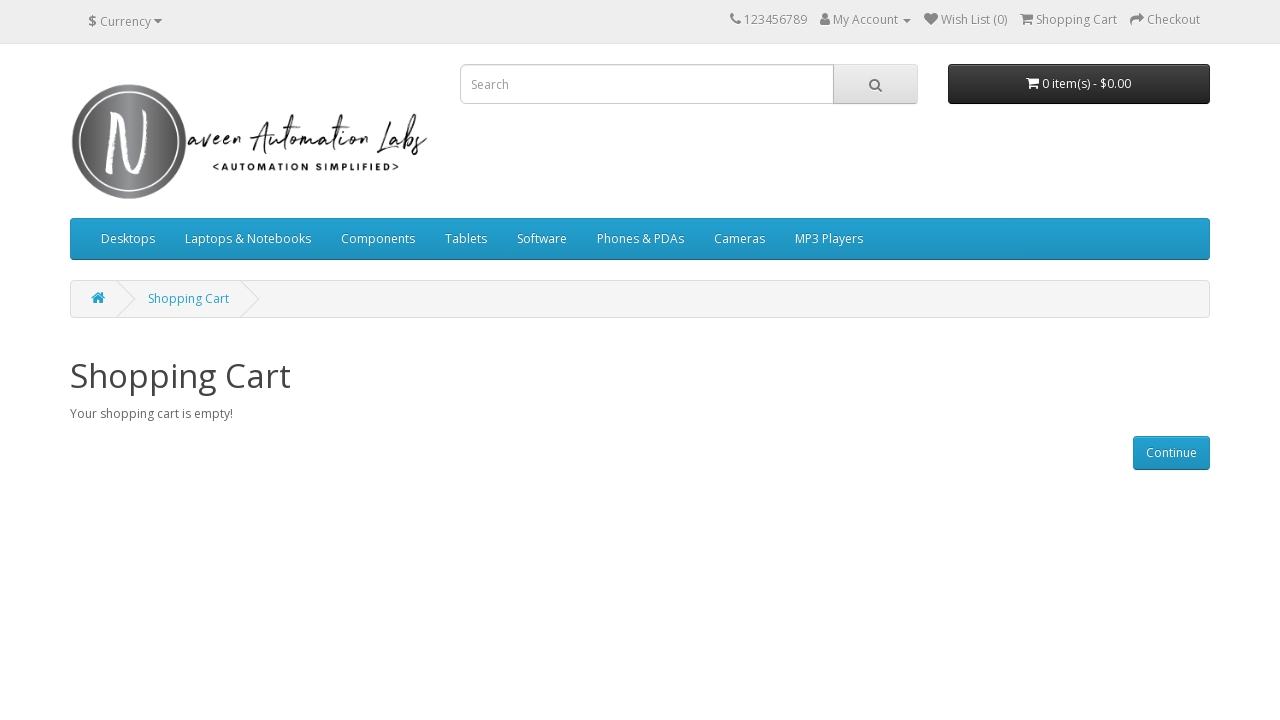